Tests JavaScript confirmation alert handling by clicking a button to trigger a confirmation dialog, accepting it, and verifying the result message displays correctly on the page.

Starting URL: http://the-internet.herokuapp.com/javascript_alerts

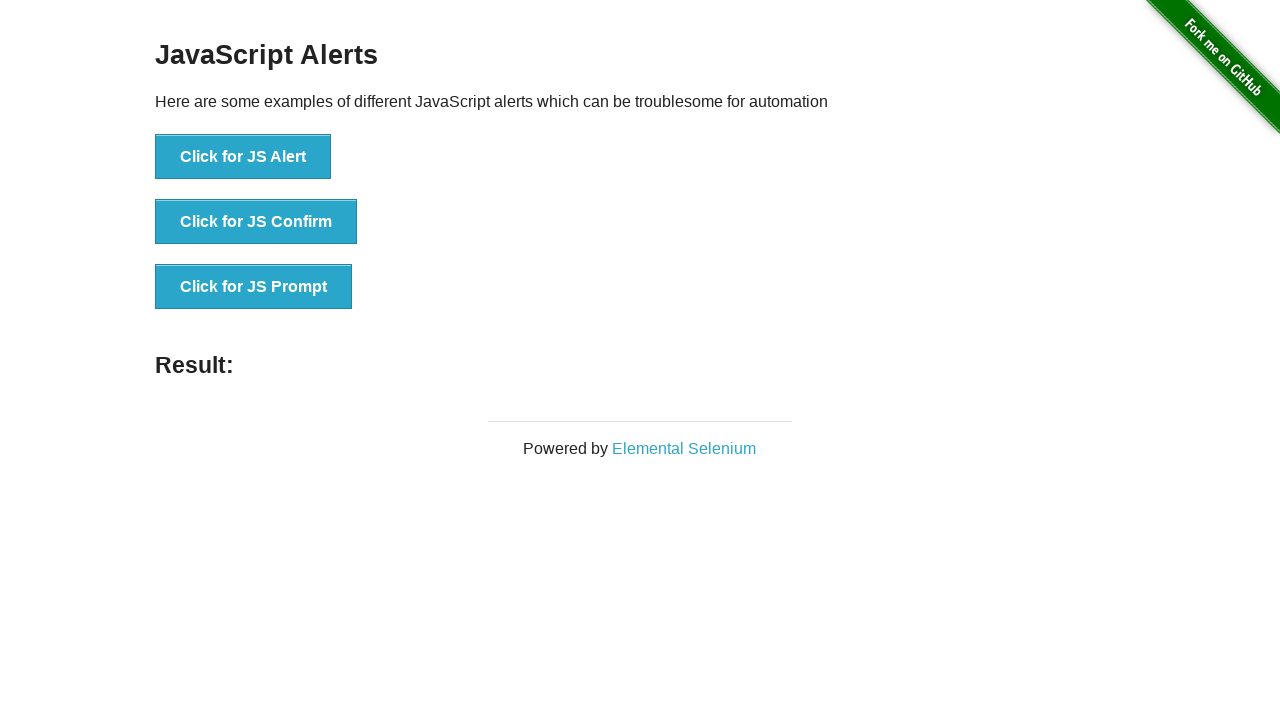

Set up dialog handler to accept confirmation alerts
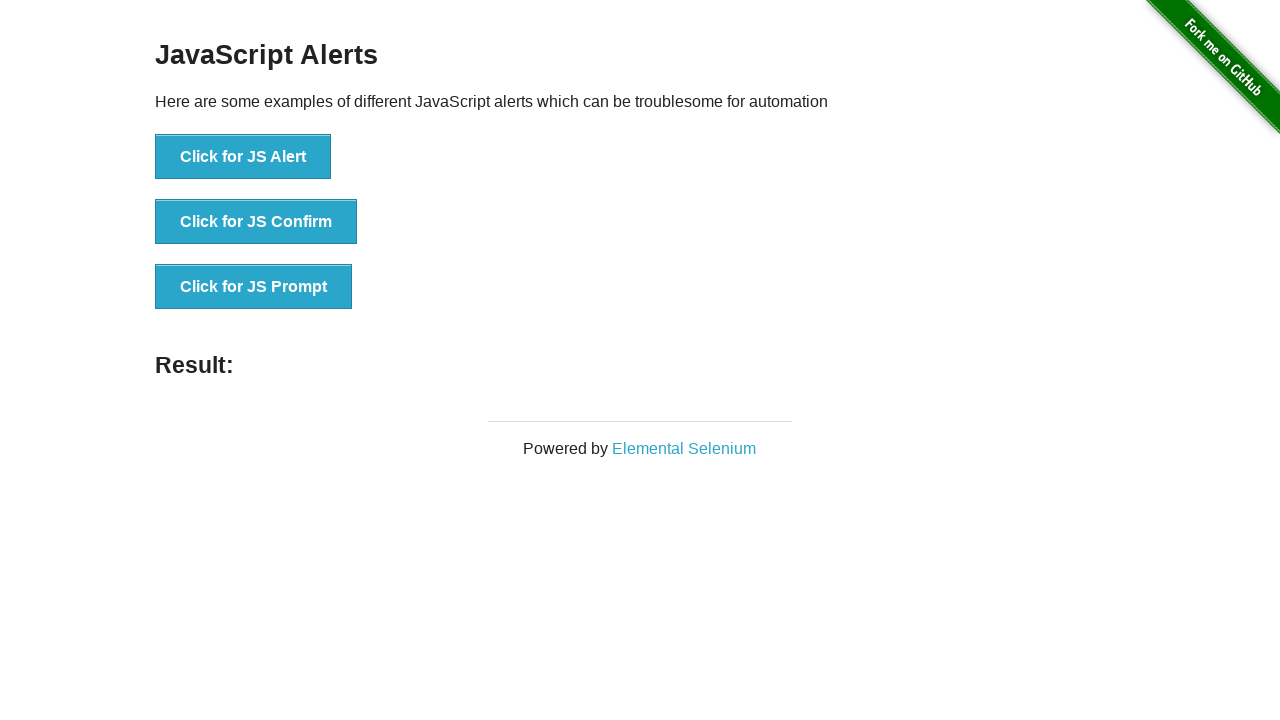

Clicked the second button to trigger JavaScript confirmation alert at (256, 222) on ul > li:nth-child(2) > button
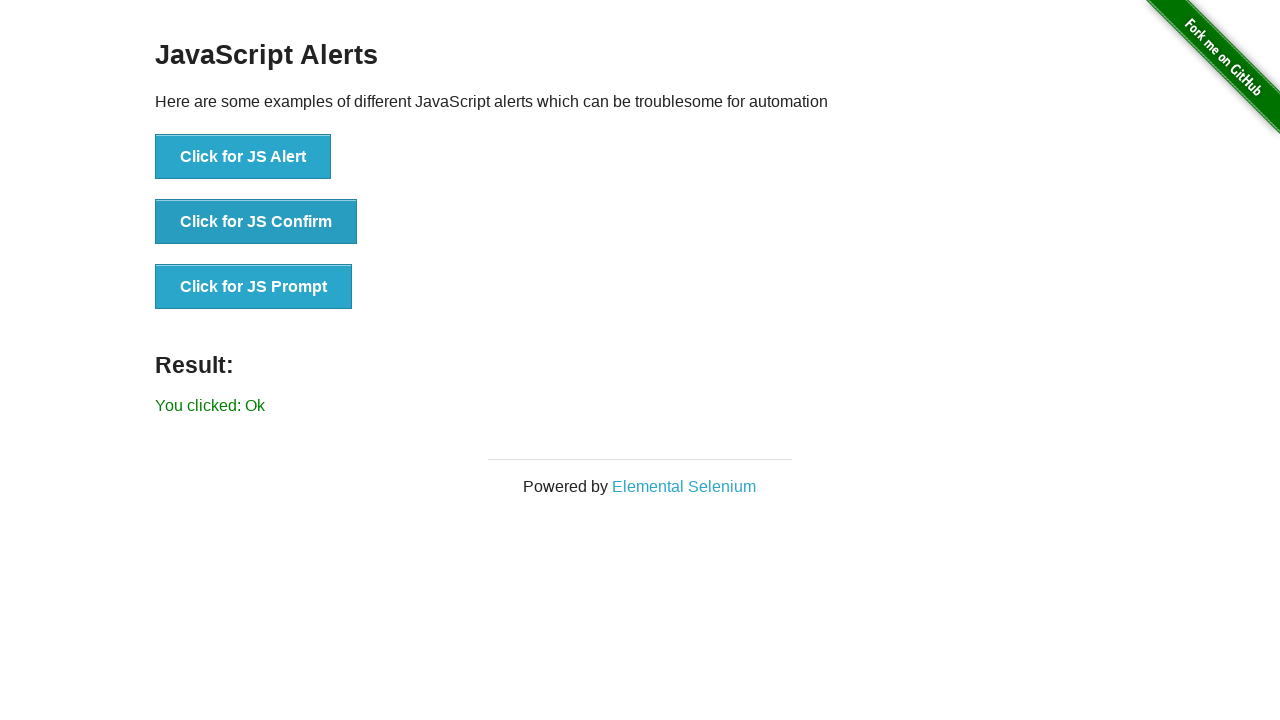

Result message element loaded on page
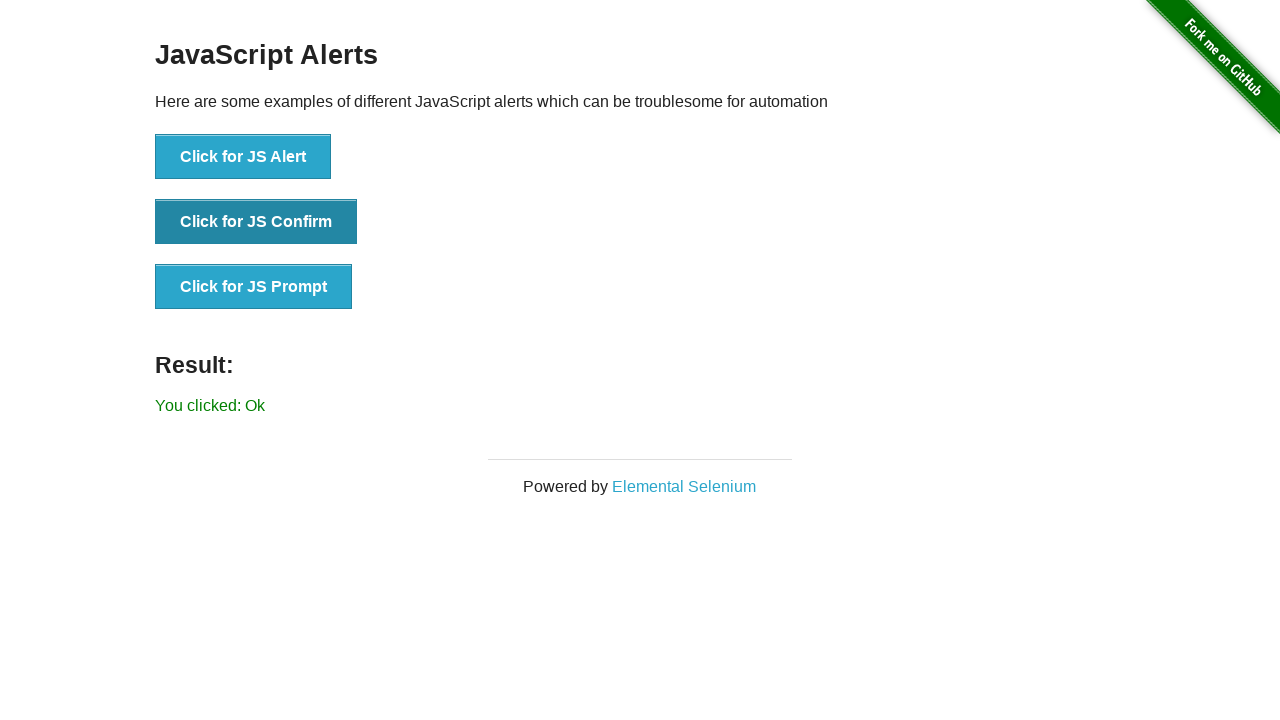

Retrieved result text from page
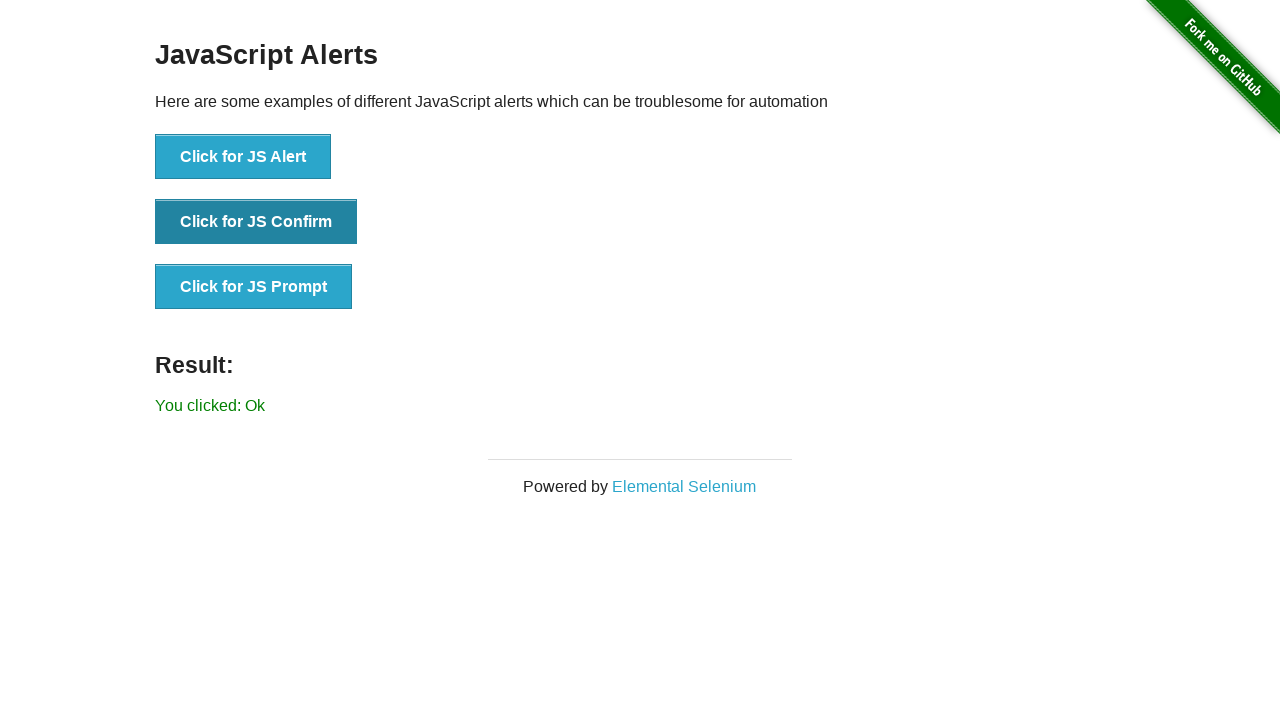

Verified result text matches expected value 'You clicked: Ok'
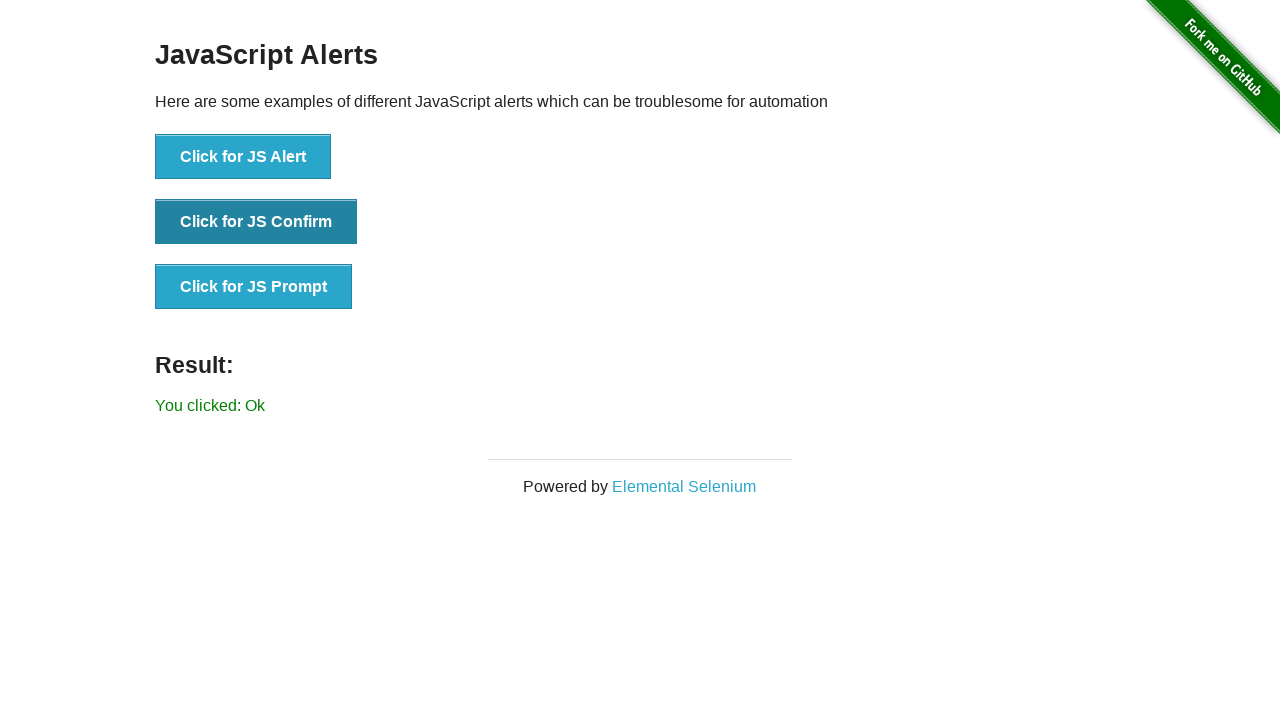

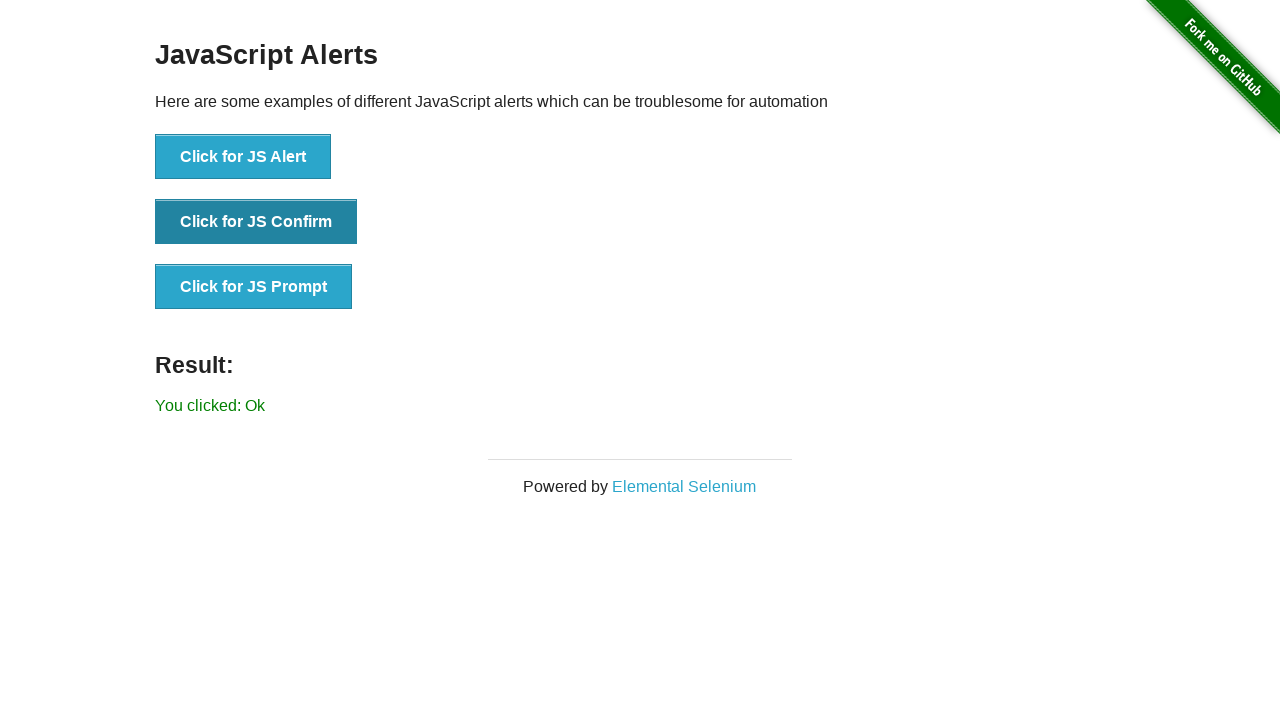